Tests date picker functionality by clearing the current date and entering a future date (10 days from today)

Starting URL: https://demoqa.com/date-picker

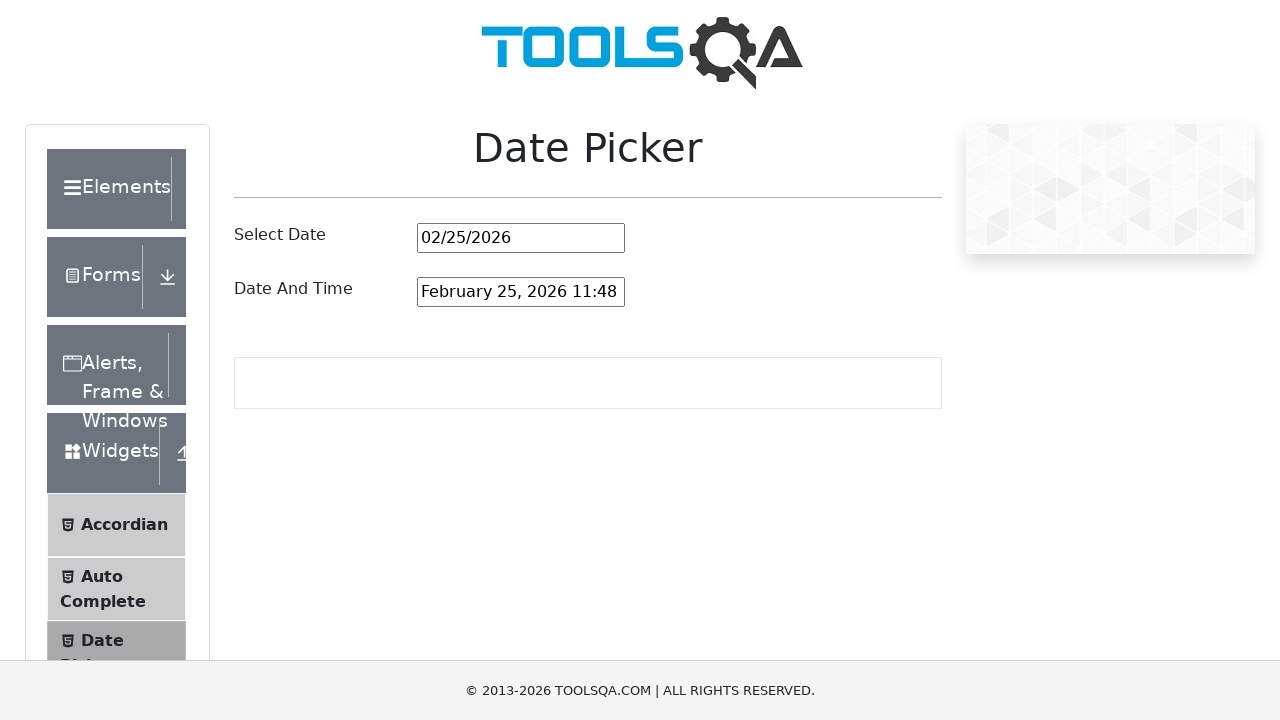

Calculated future date 10 days from today: 03/07/2026
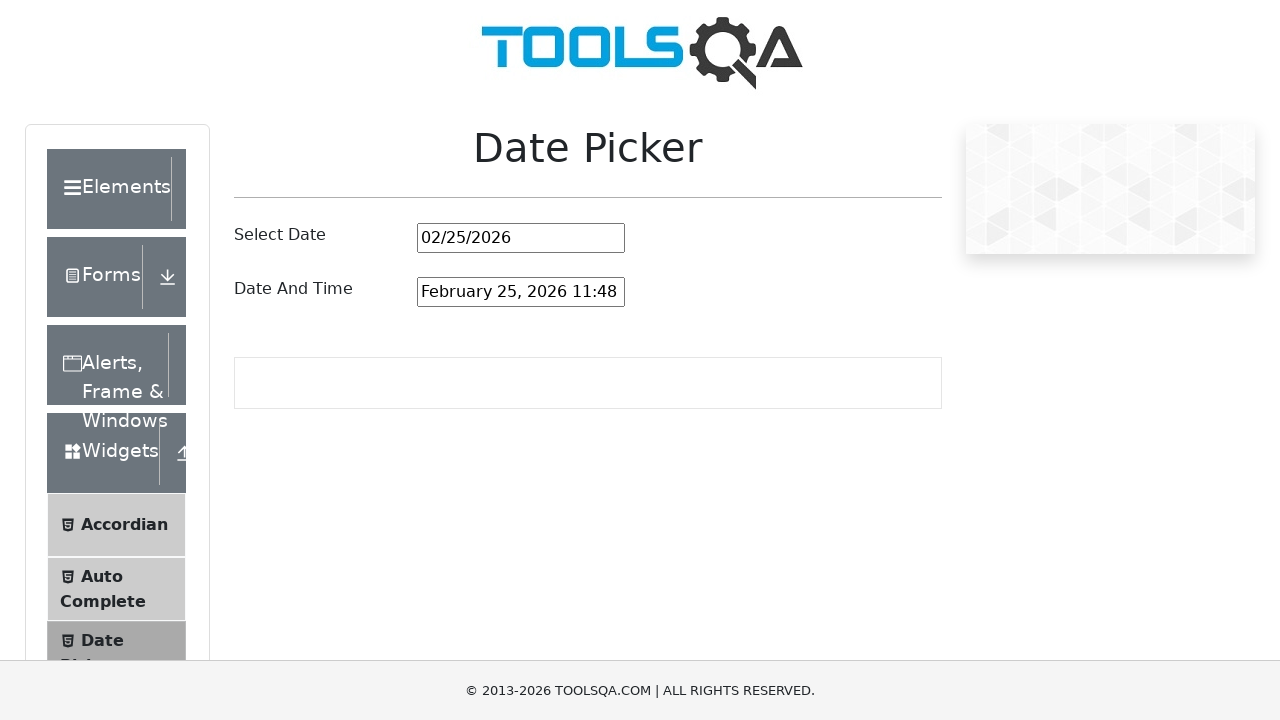

Located date picker input field
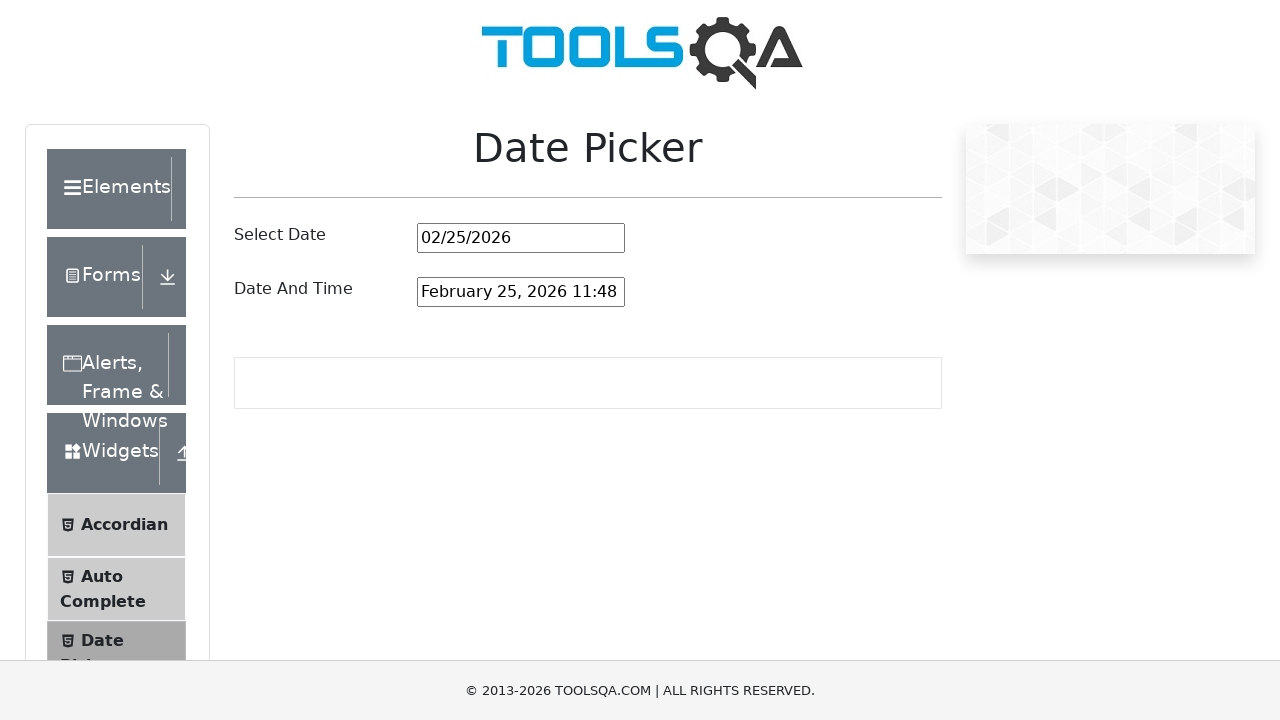

Clicked on date picker input field at (521, 238) on input#datePickerMonthYearInput
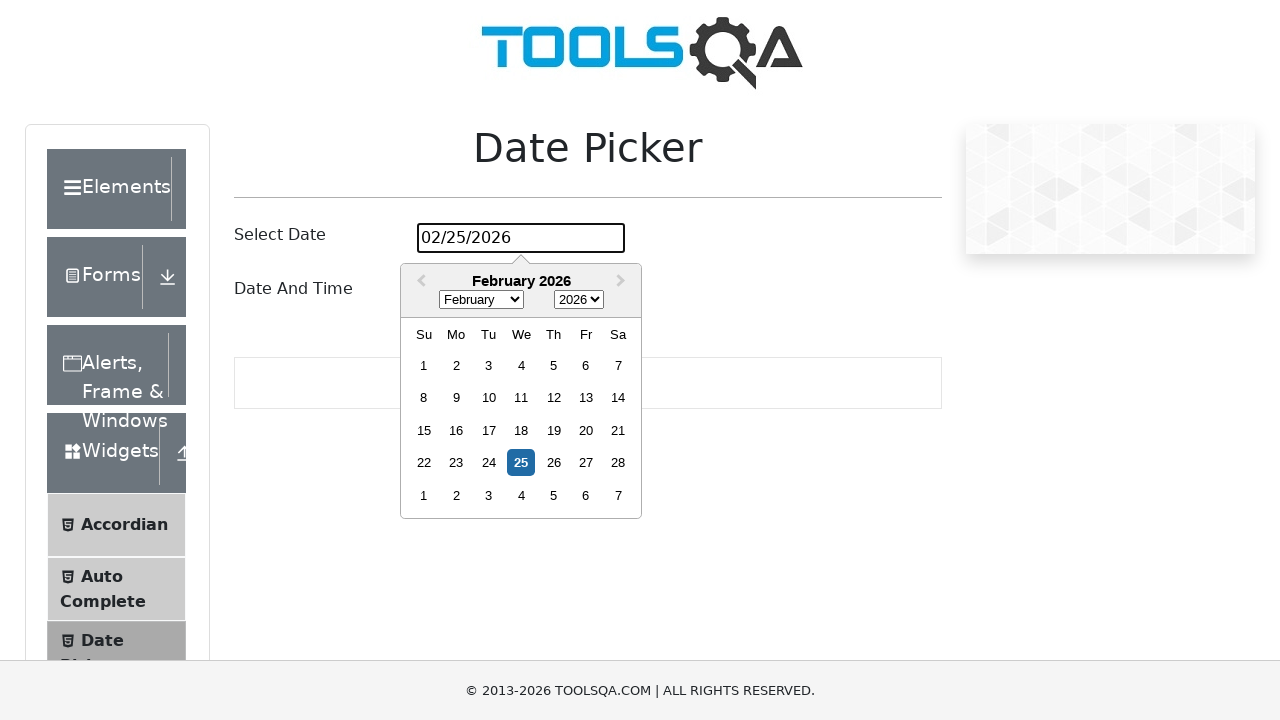

Selected all text in date picker field on input#datePickerMonthYearInput
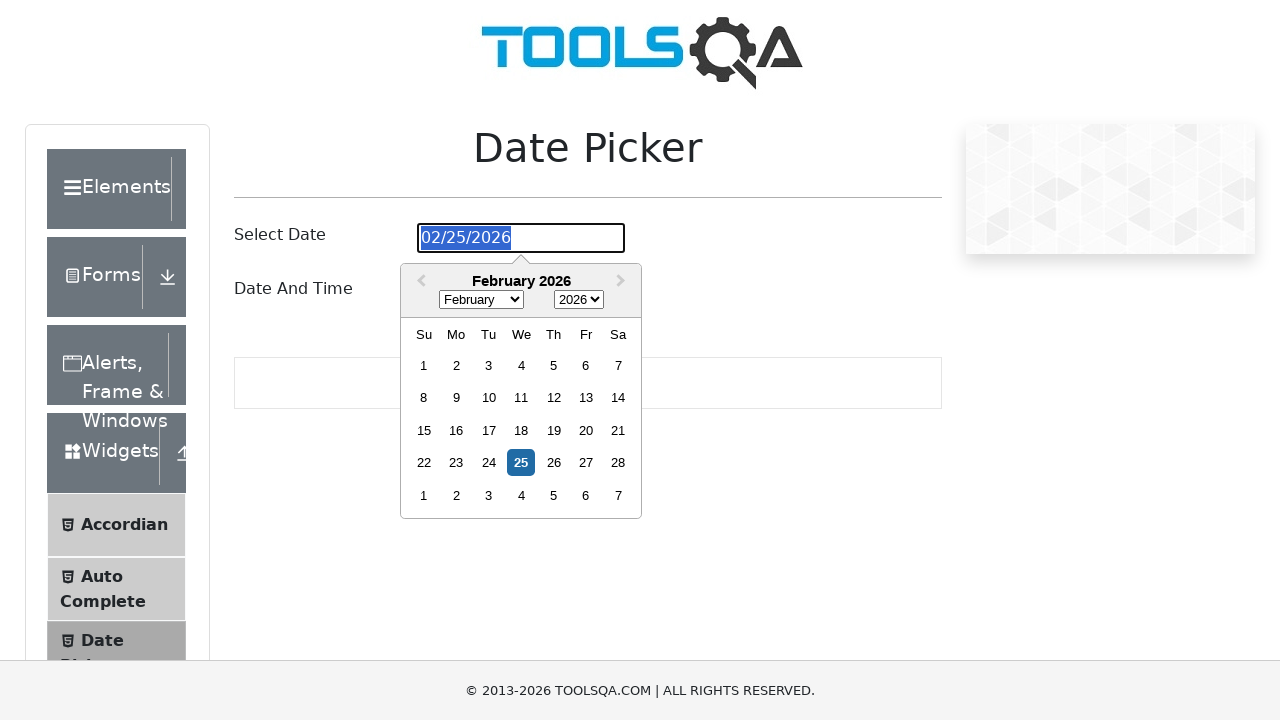

Filled date picker with future date: 03/07/2026 on input#datePickerMonthYearInput
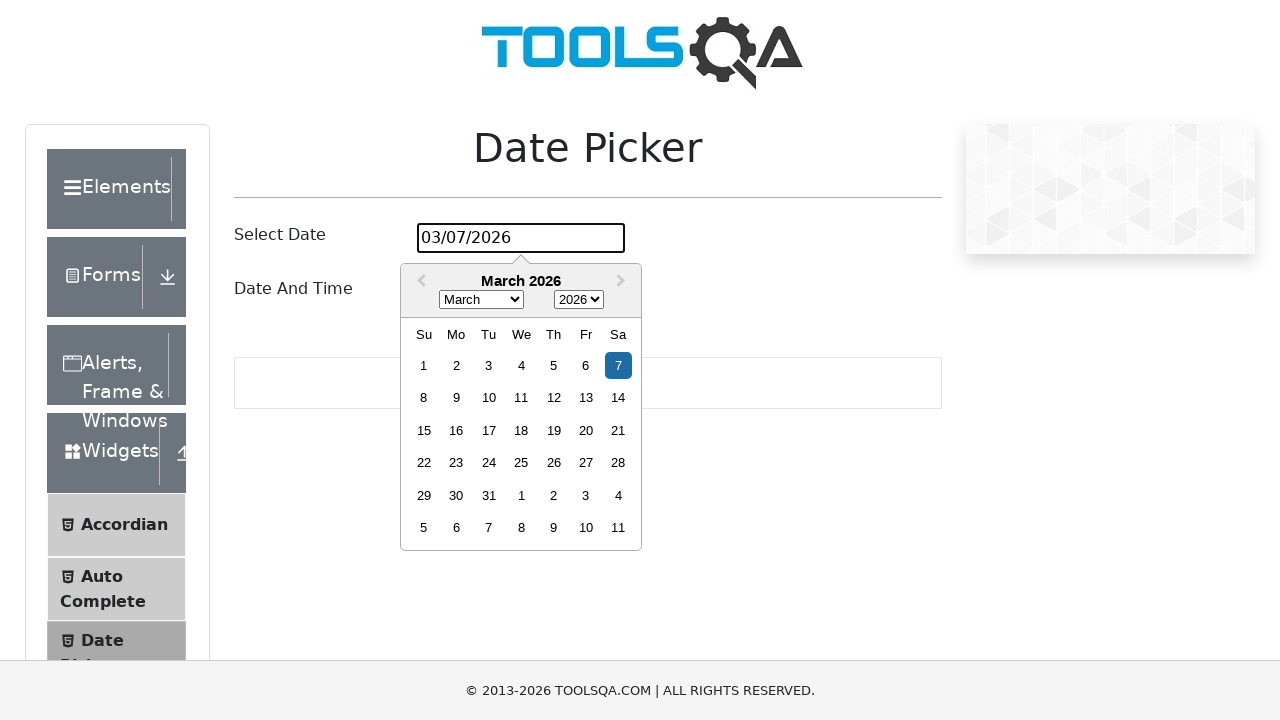

Pressed Enter to submit the date on input#datePickerMonthYearInput
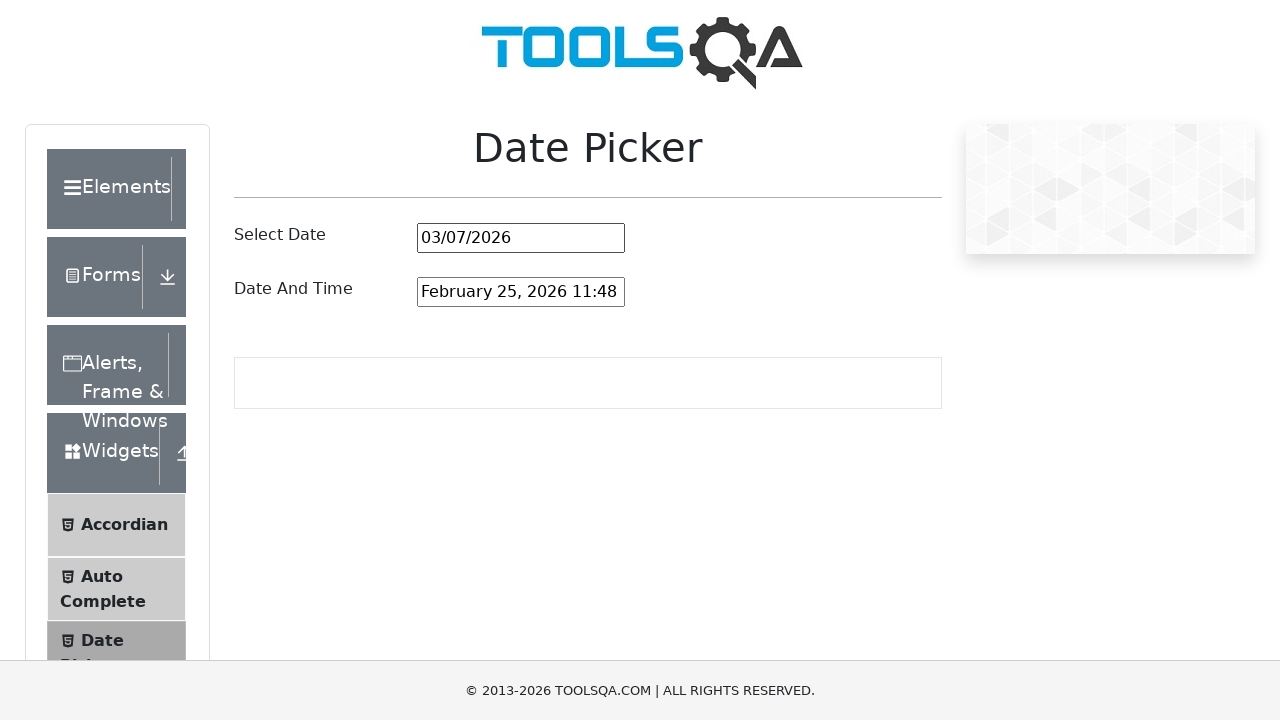

Waited 1 second for date picker to update
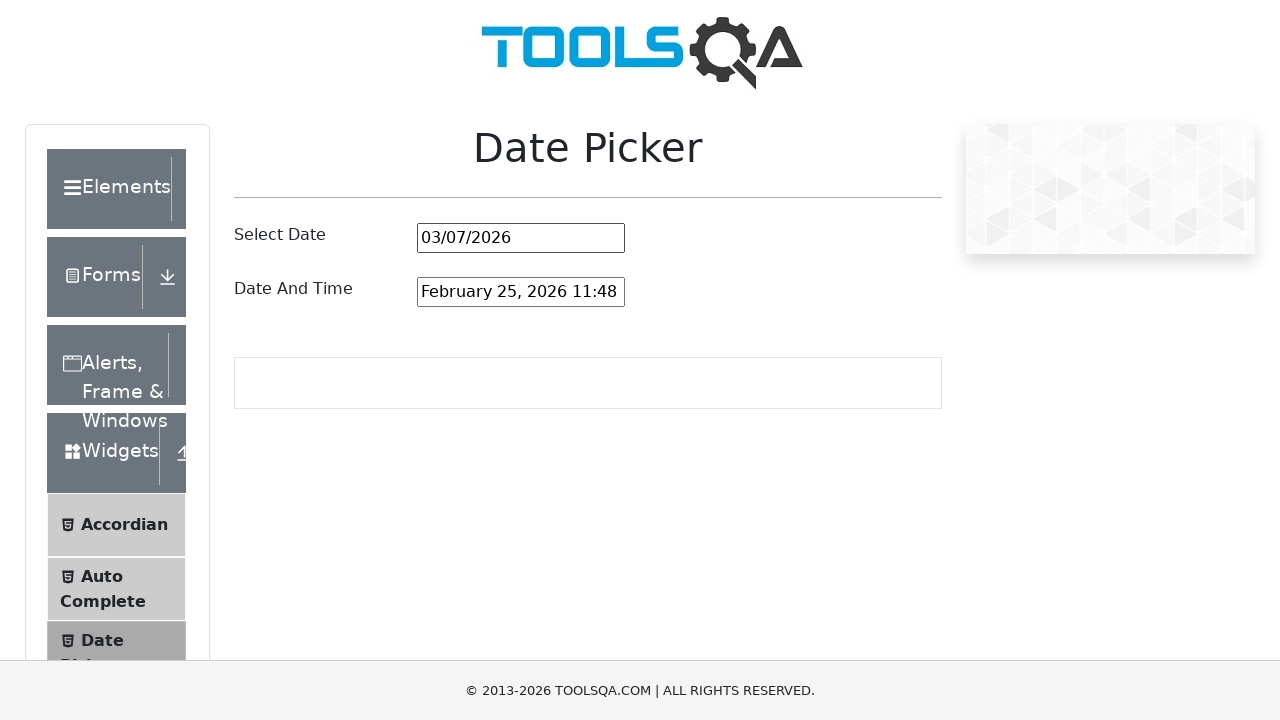

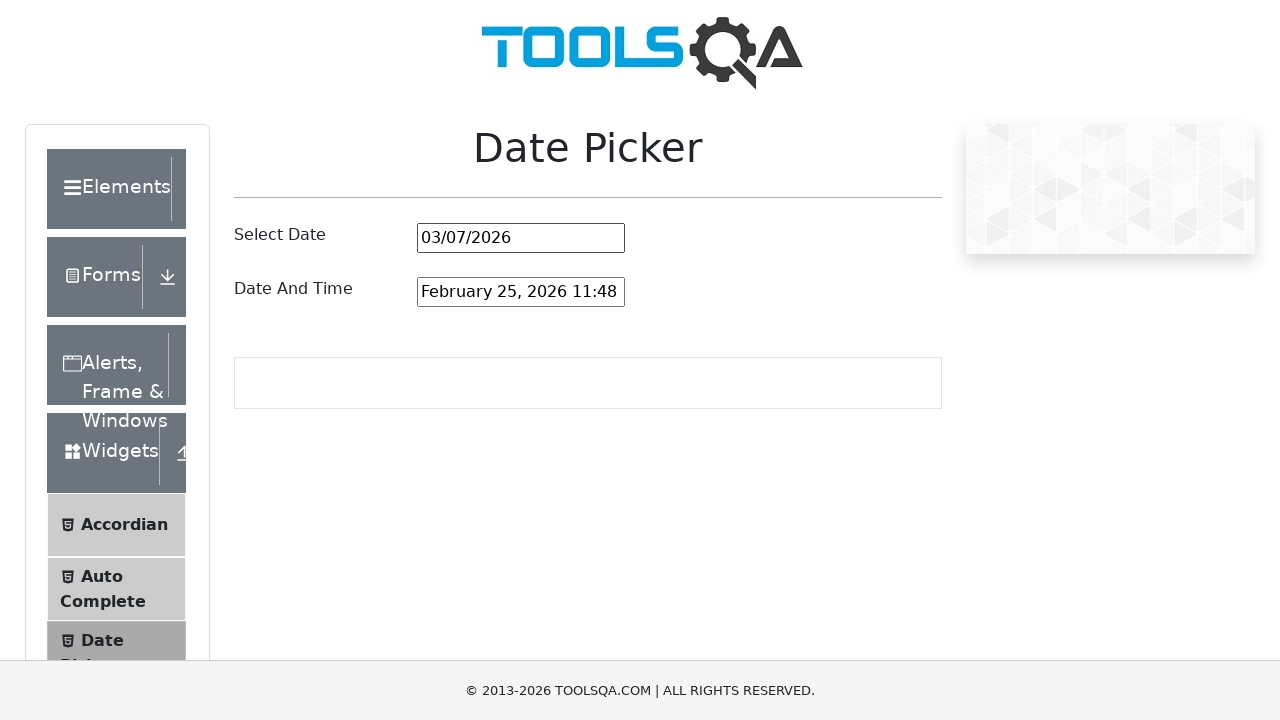